Tests handling of a simple JavaScript alert by clicking a button that triggers an alert box

Starting URL: https://artoftesting.com/samplesiteforselenium

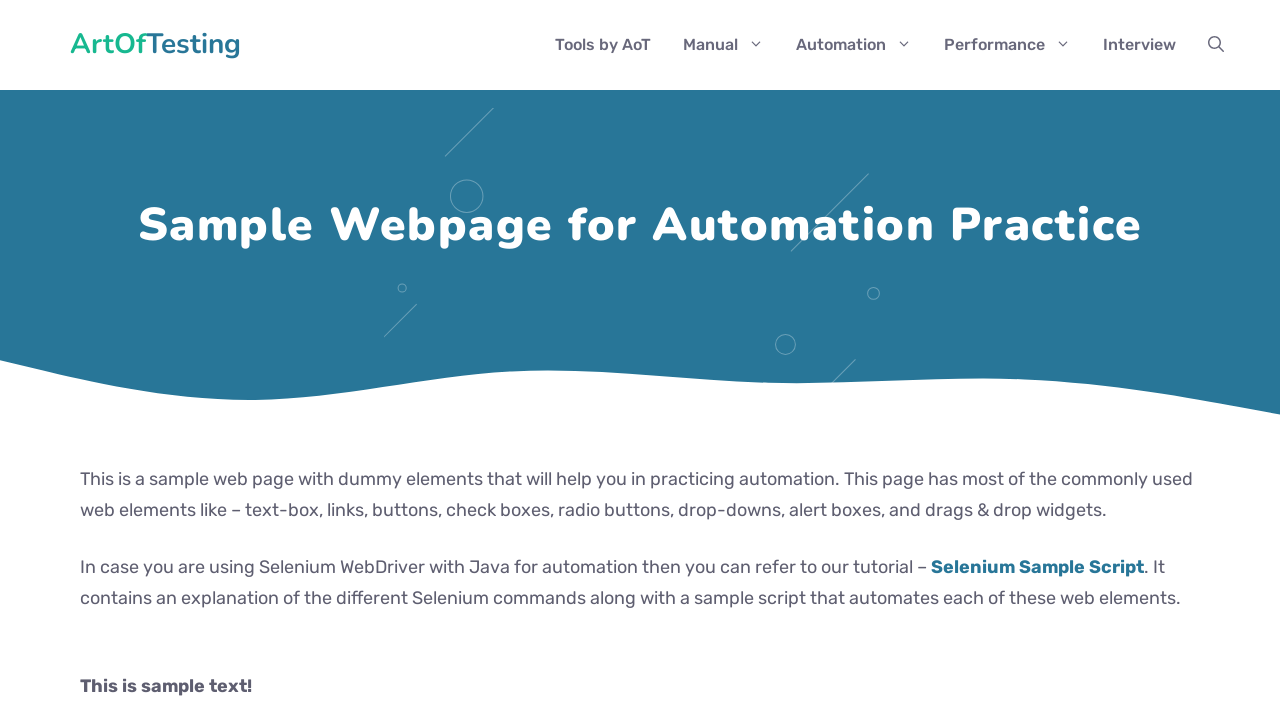

Clicked button to trigger JavaScript alert at (180, 361) on button[onclick='generateAlertBox()']
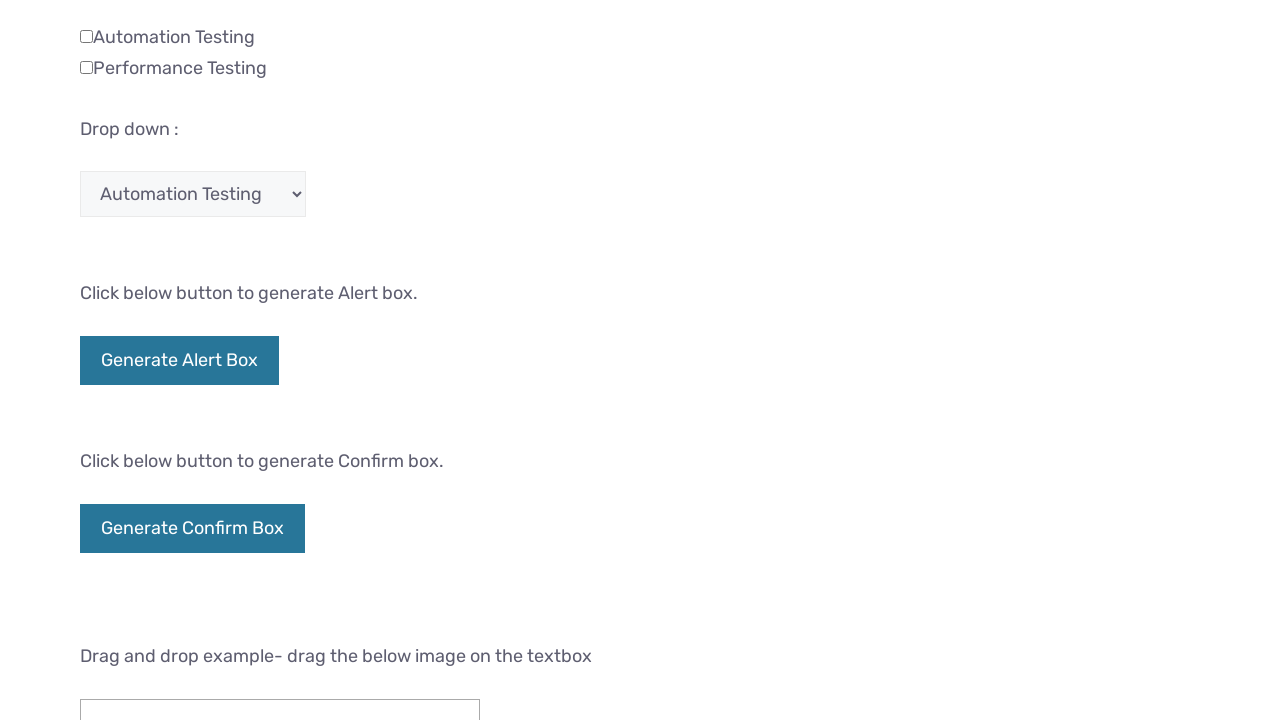

Set up dialog handler to accept alerts
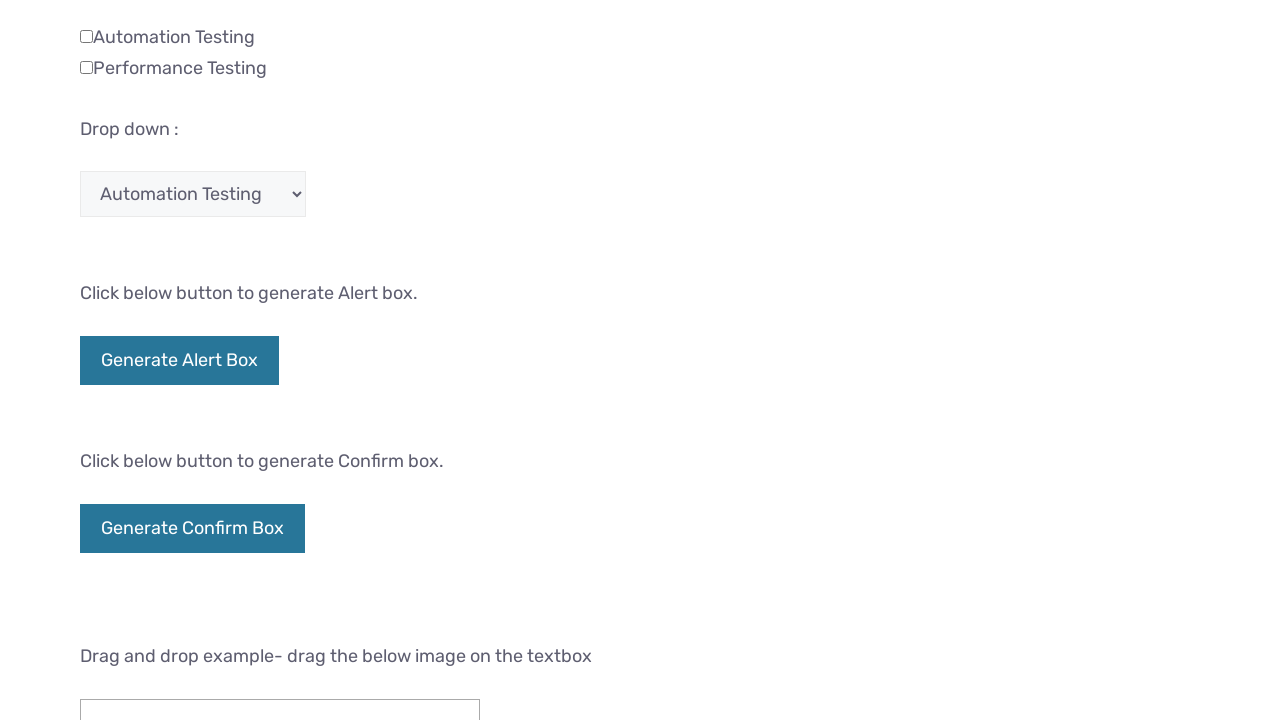

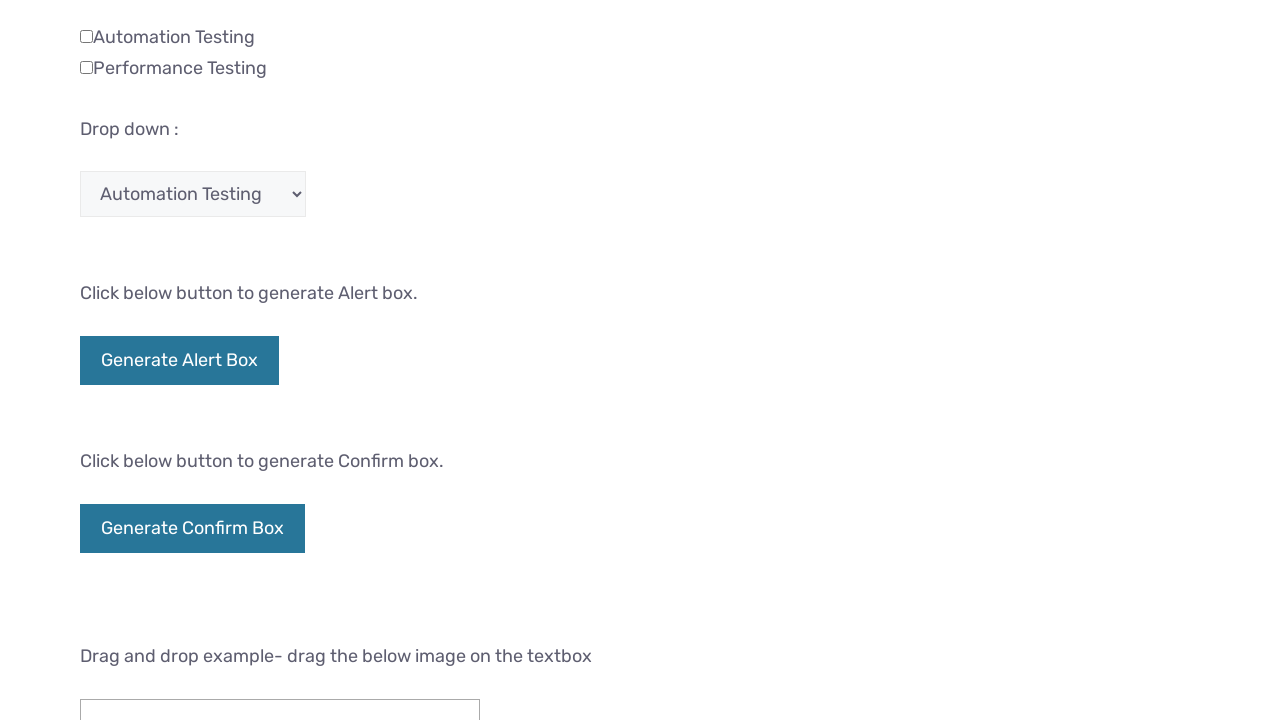